Tests HTML5 drag and drop functionality by dragging column A to column B and verifying that the columns swap positions

Starting URL: https://the-internet.herokuapp.com/drag_and_drop

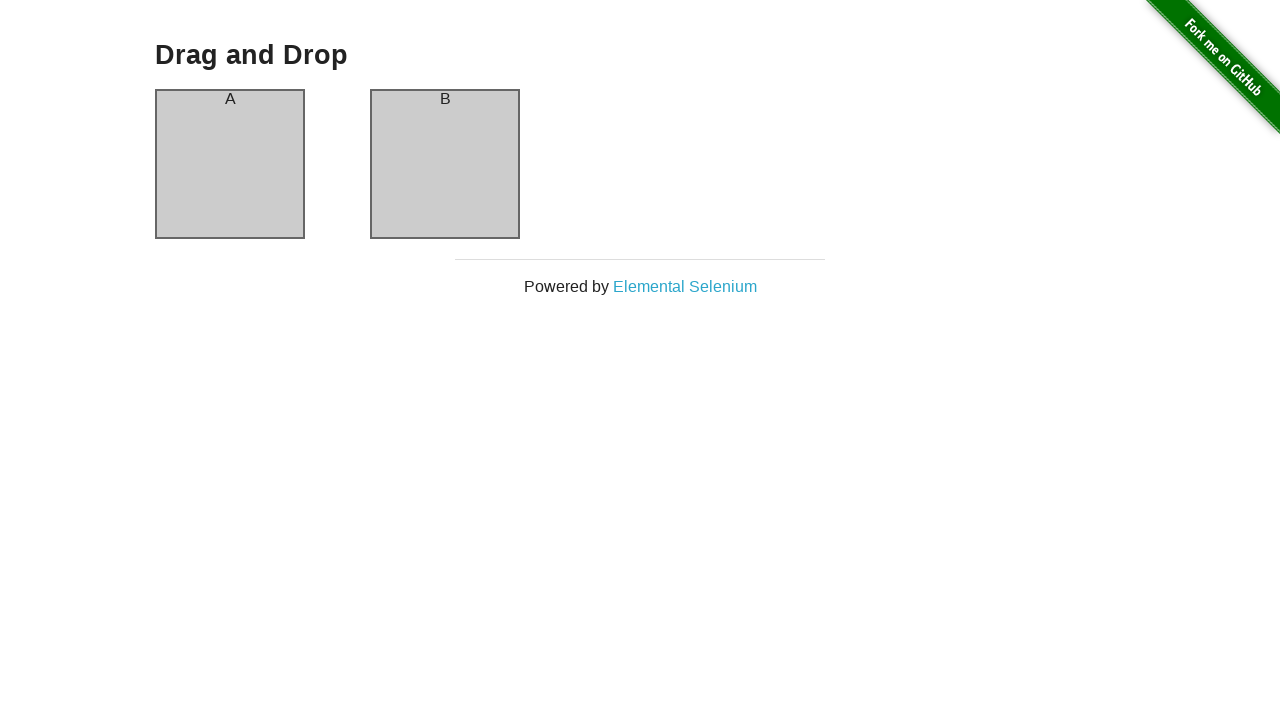

Waited for column A to be visible
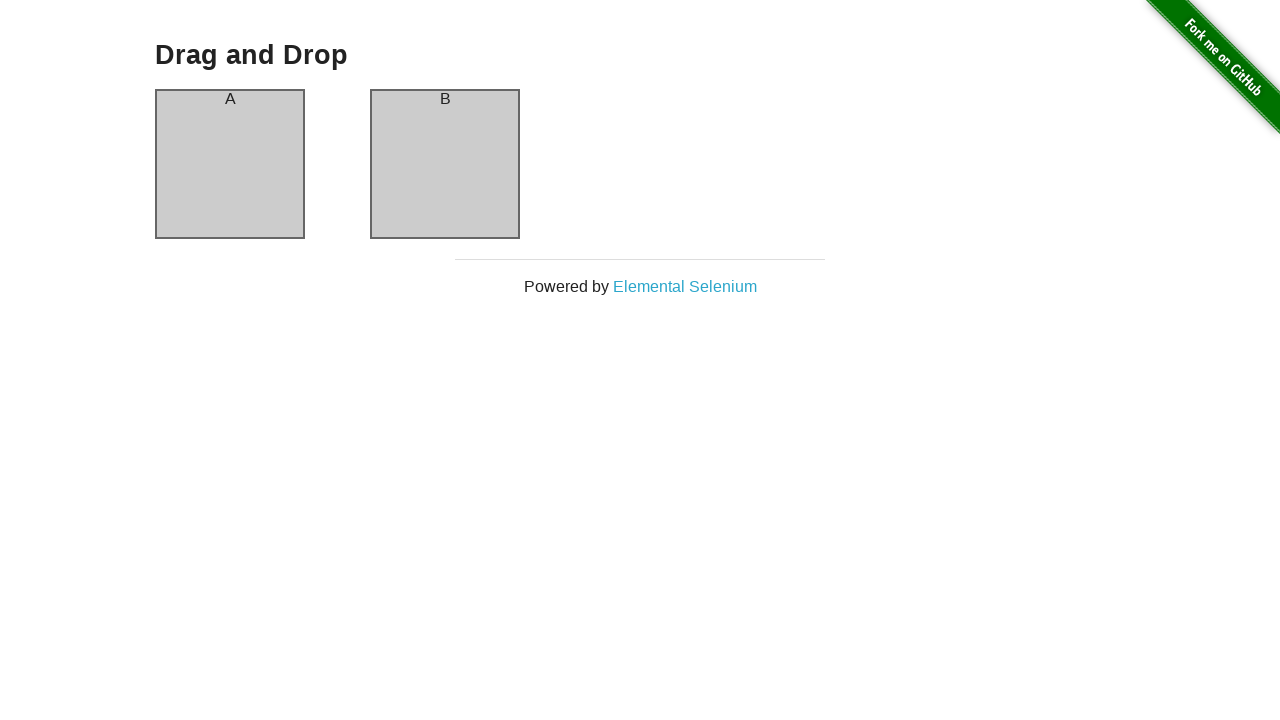

Waited for column B to be visible
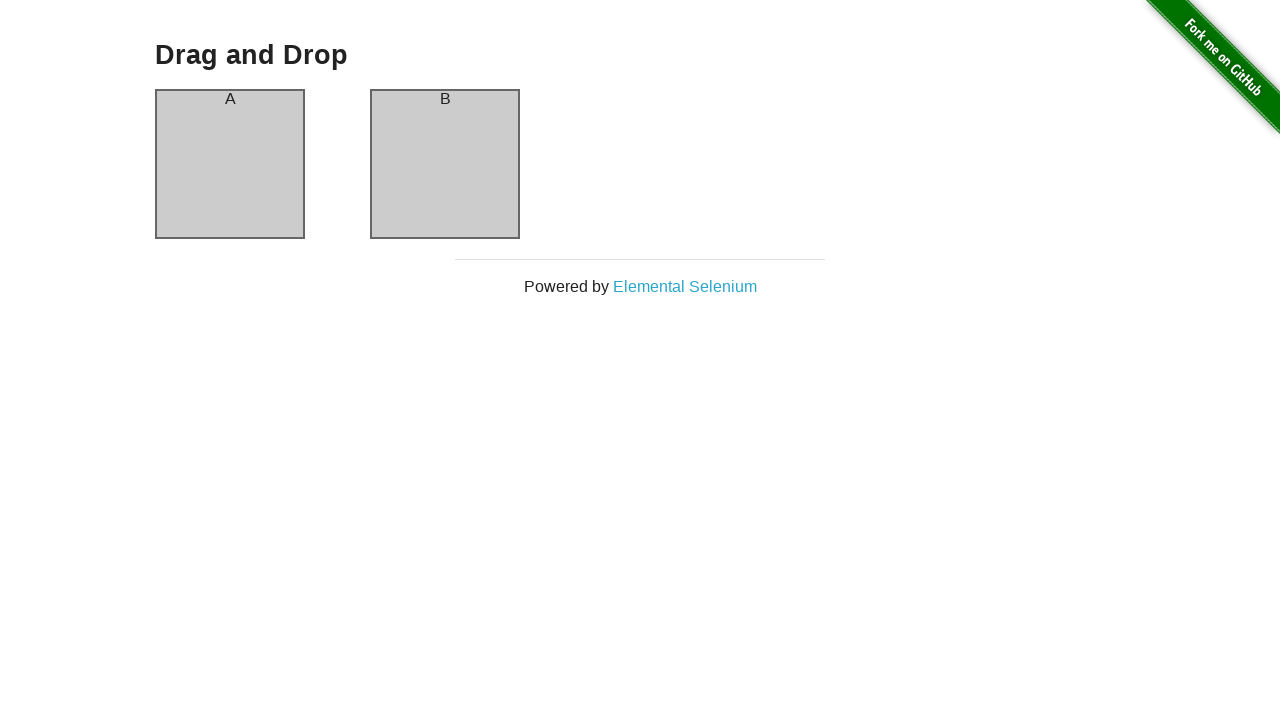

Retrieved initial header text from column A
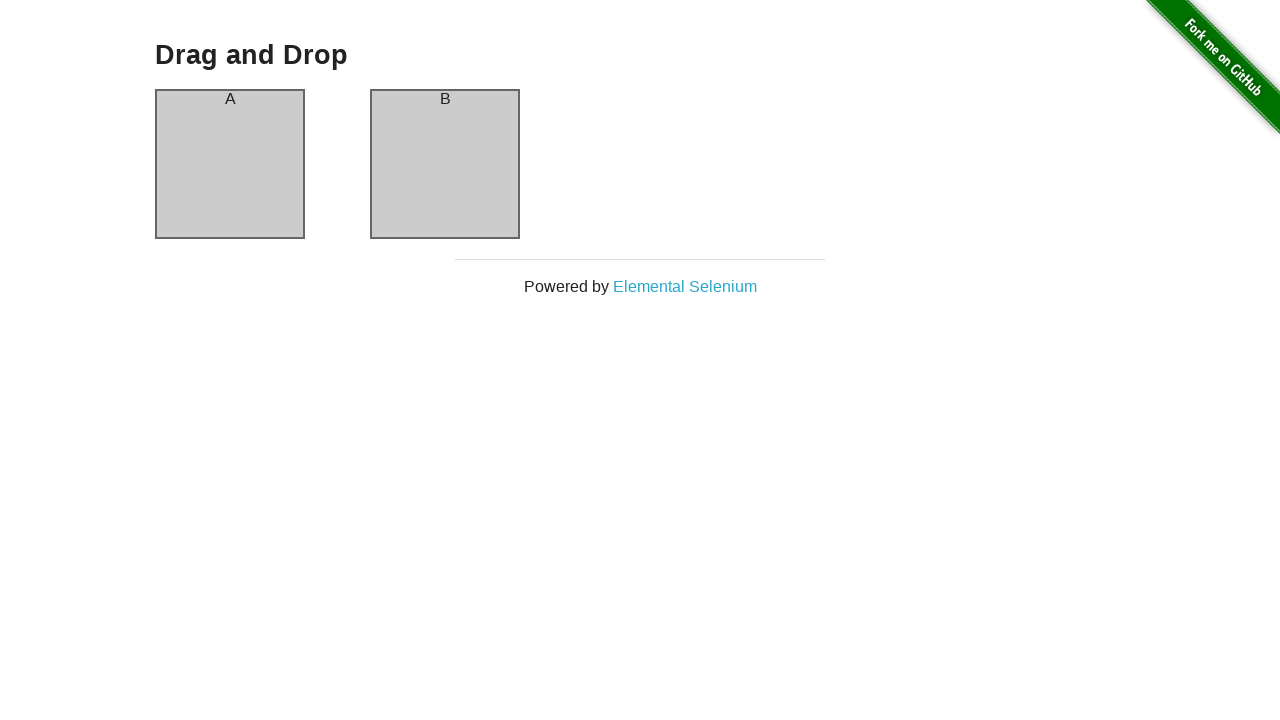

Retrieved initial header text from column B
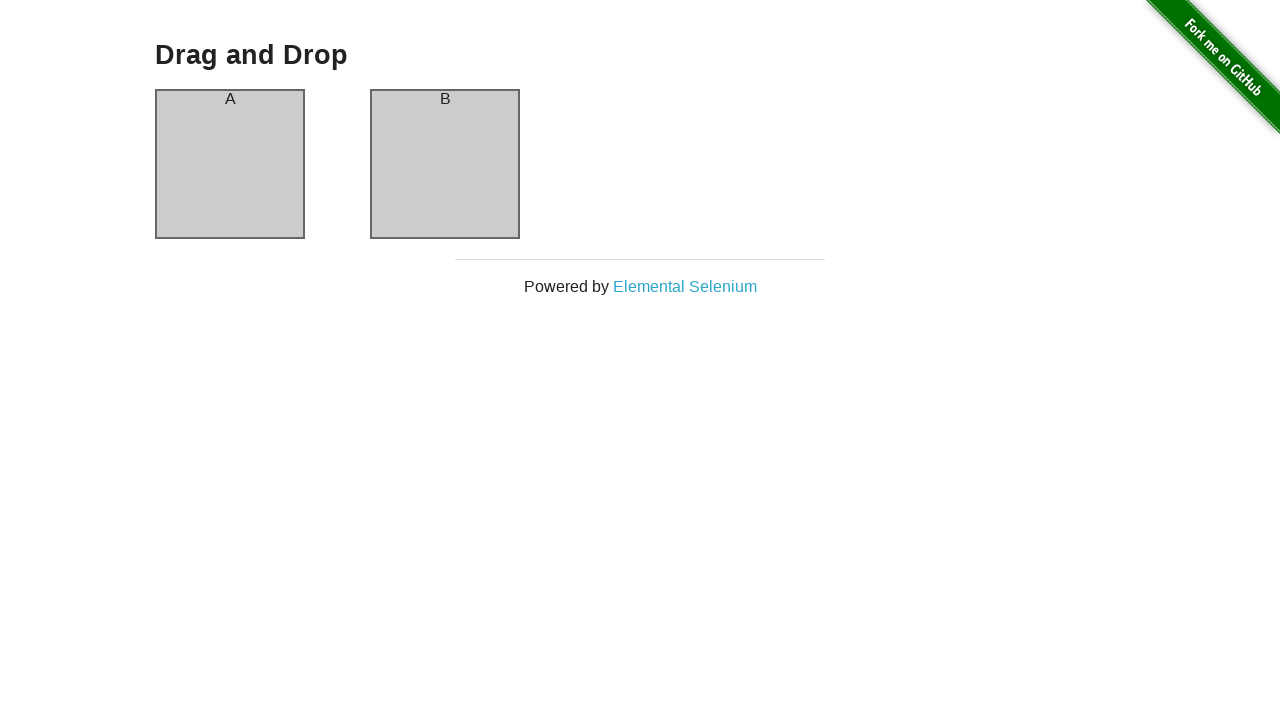

Dragged column A to column B at (445, 164)
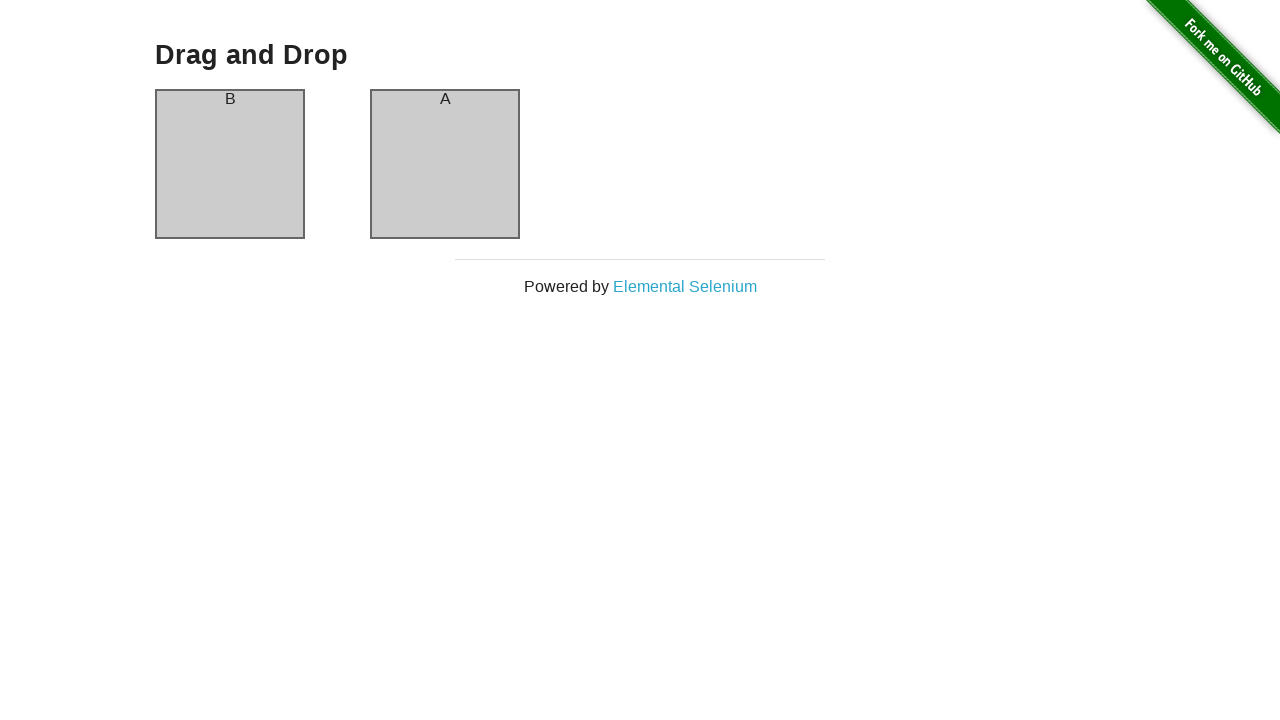

Waited 500ms for DOM to update after drag and drop
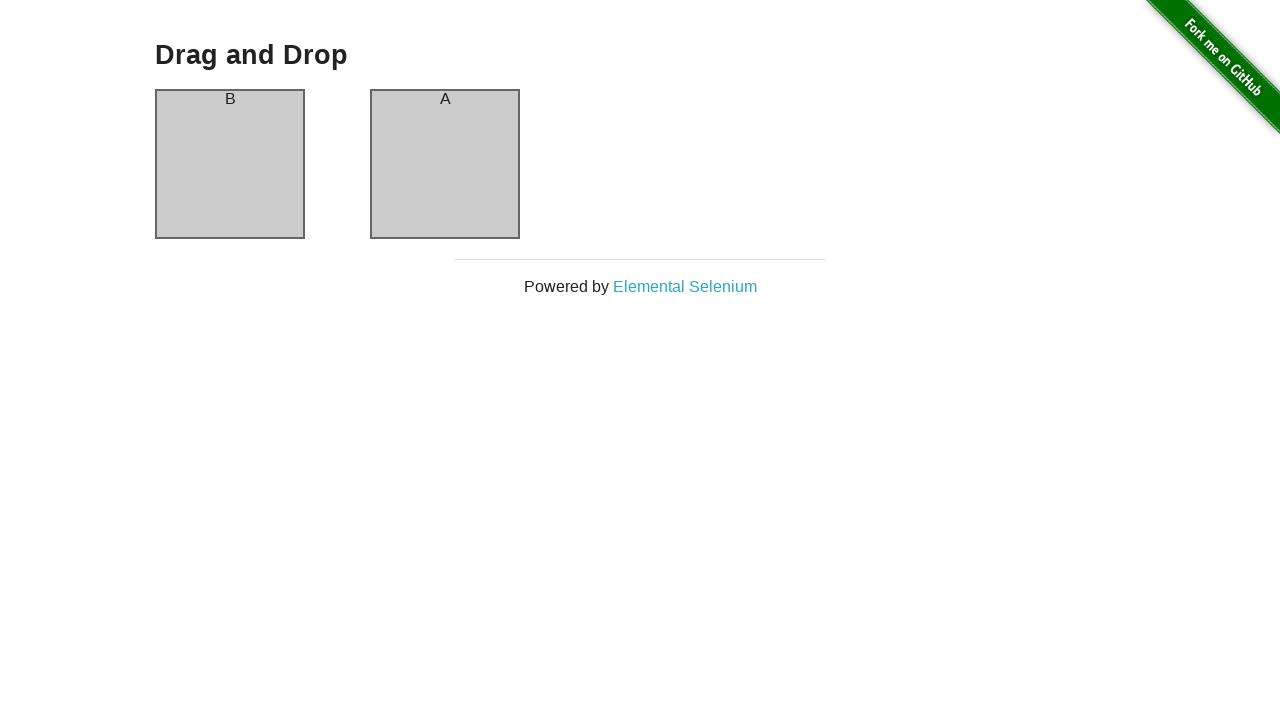

Retrieved header text from column A after drag and drop
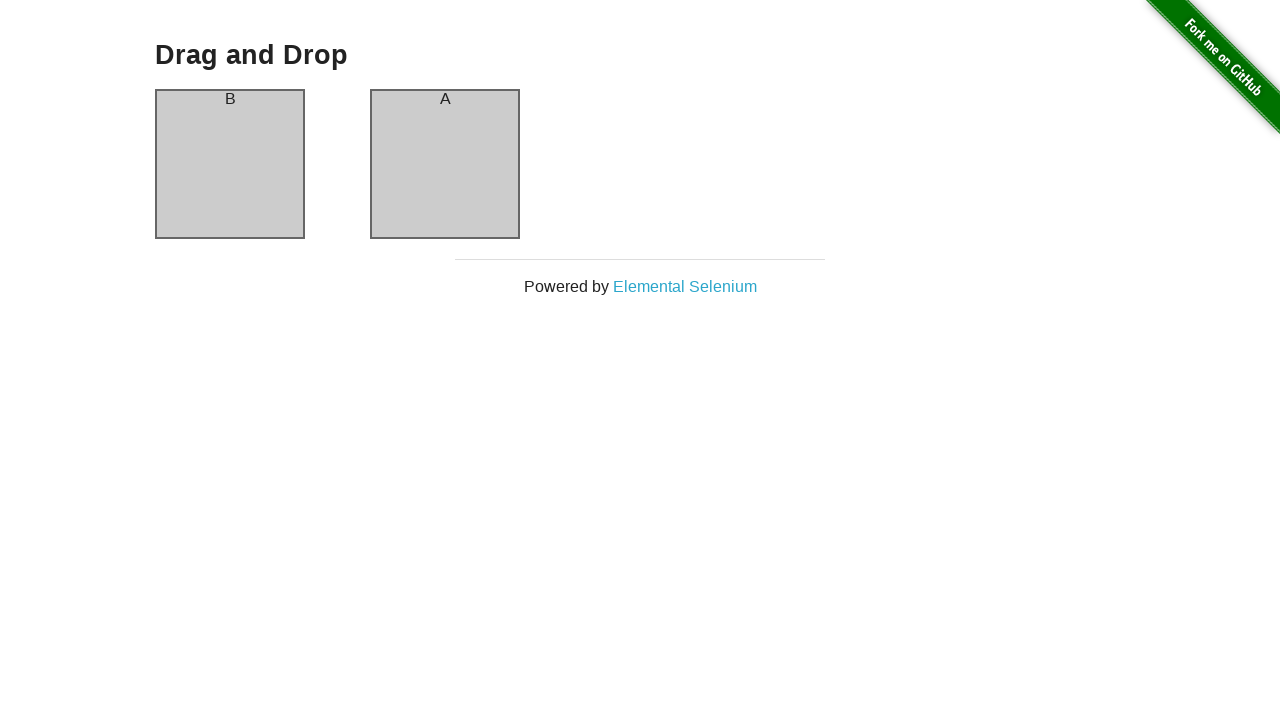

Retrieved header text from column B after drag and drop
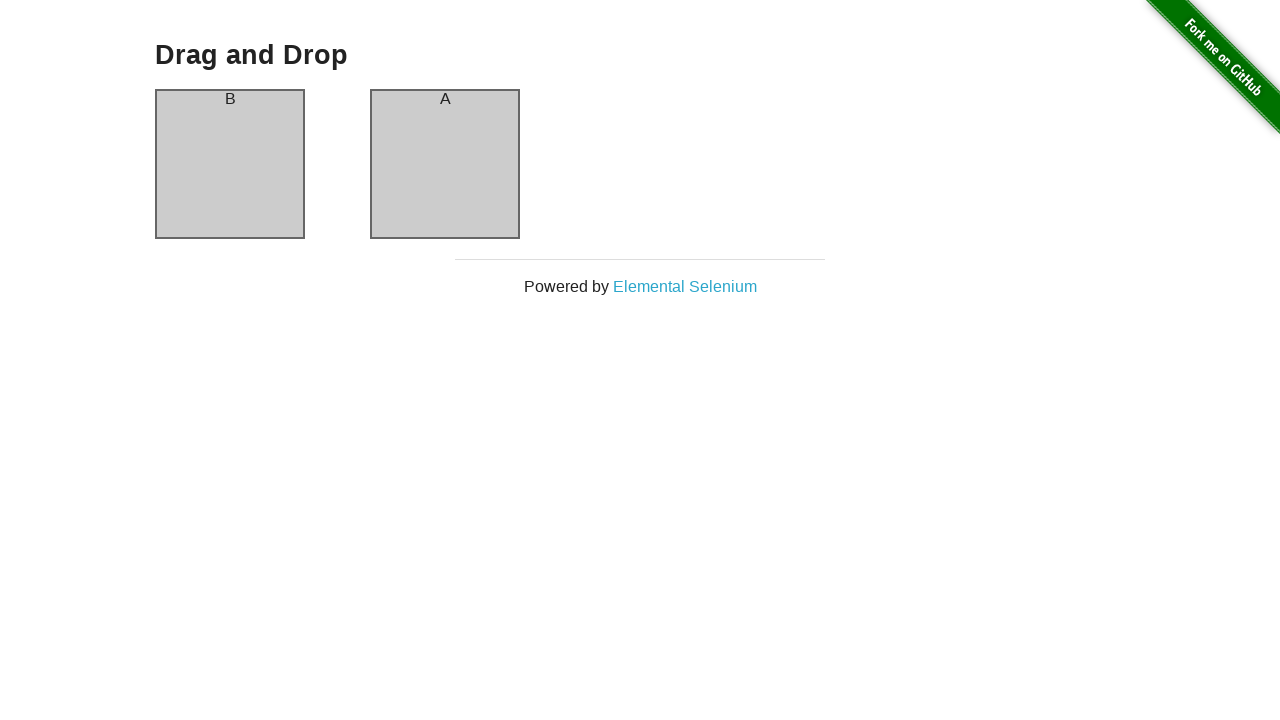

Verified that columns swapped correctly: column A now contains 'B' and column B now contains 'A'
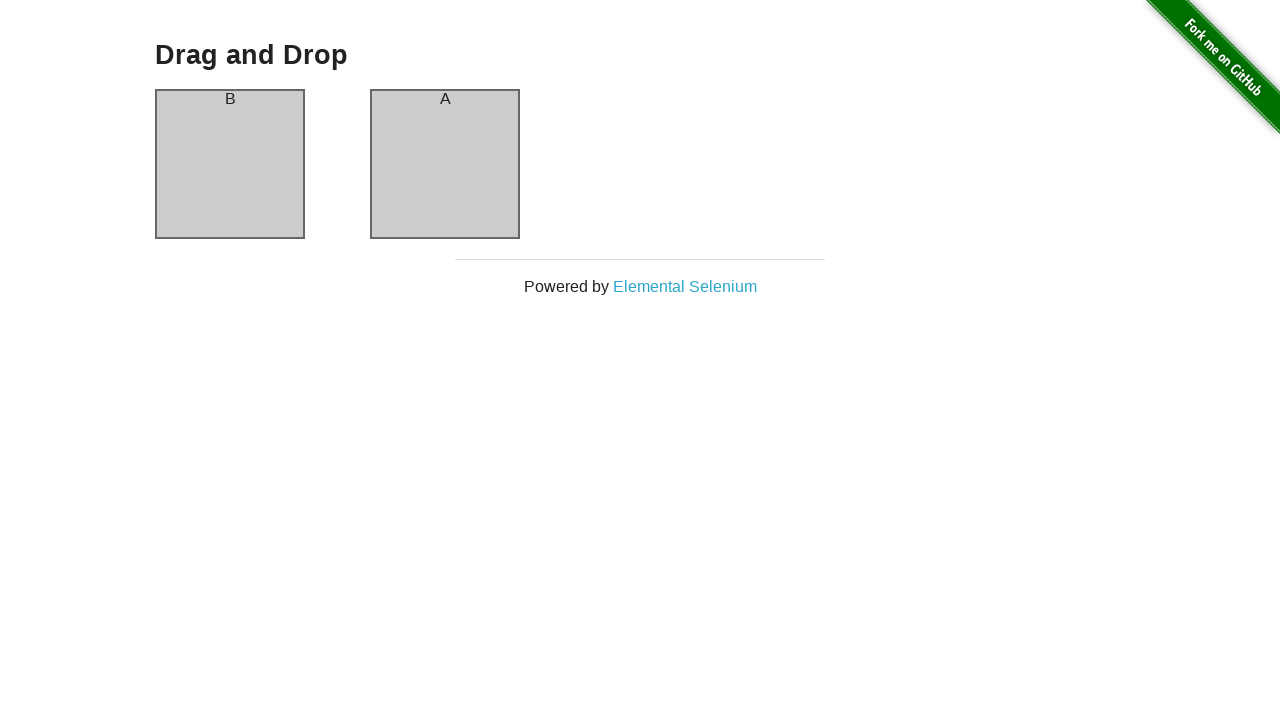

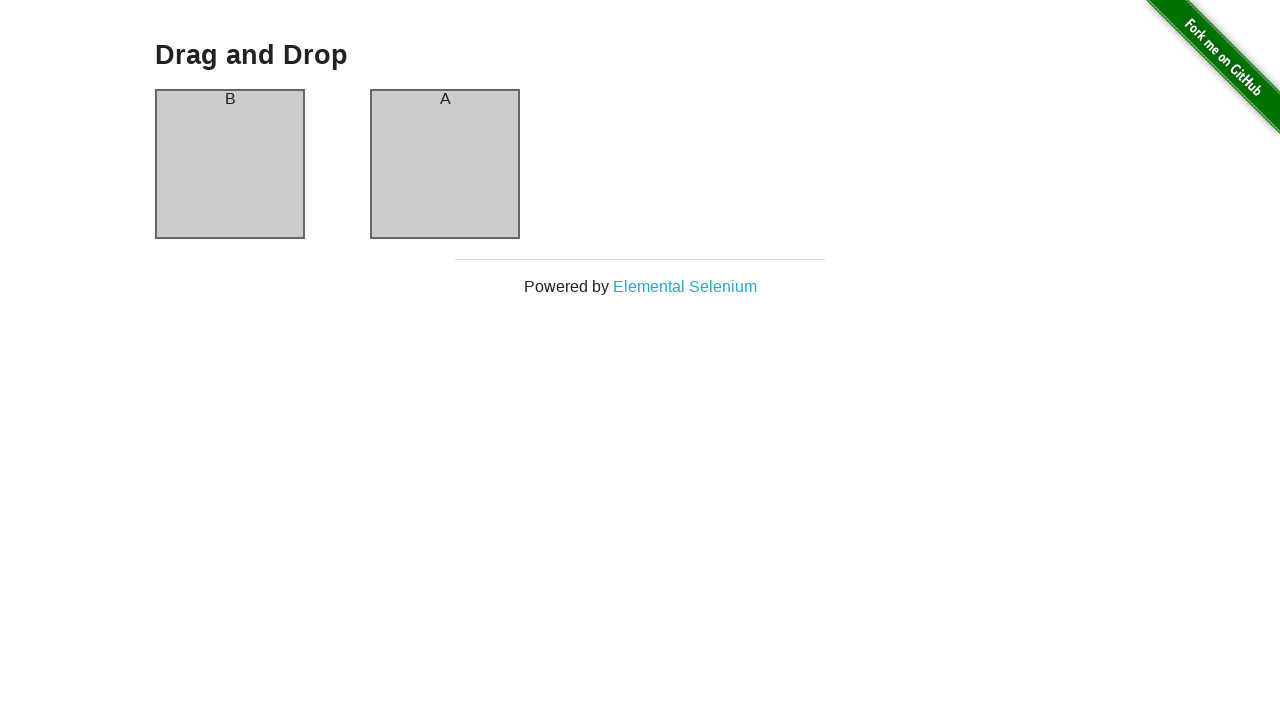